Tests navigation to the Add/Remove Elements page on the-internet.herokuapp.com by clicking the corresponding link from the home page

Starting URL: https://the-internet.herokuapp.com/

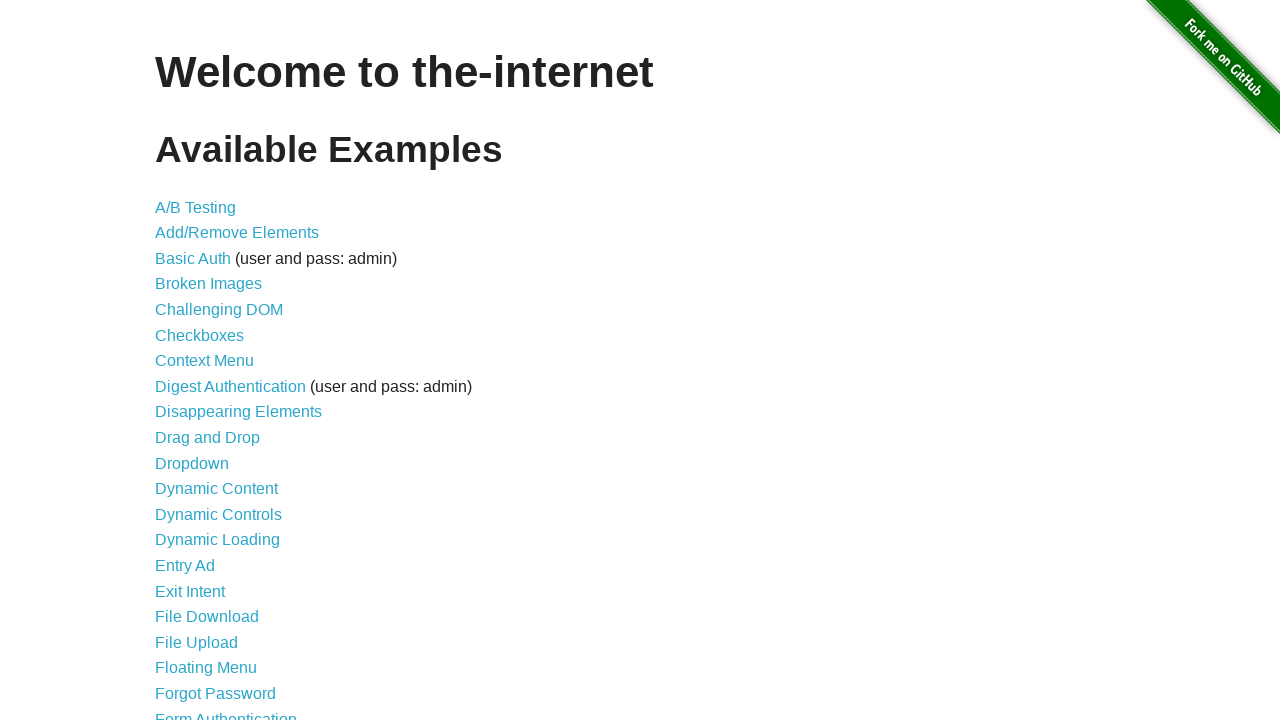

Clicked the Add/Remove Elements link from the home page at (237, 233) on a[href='/add_remove_elements/']
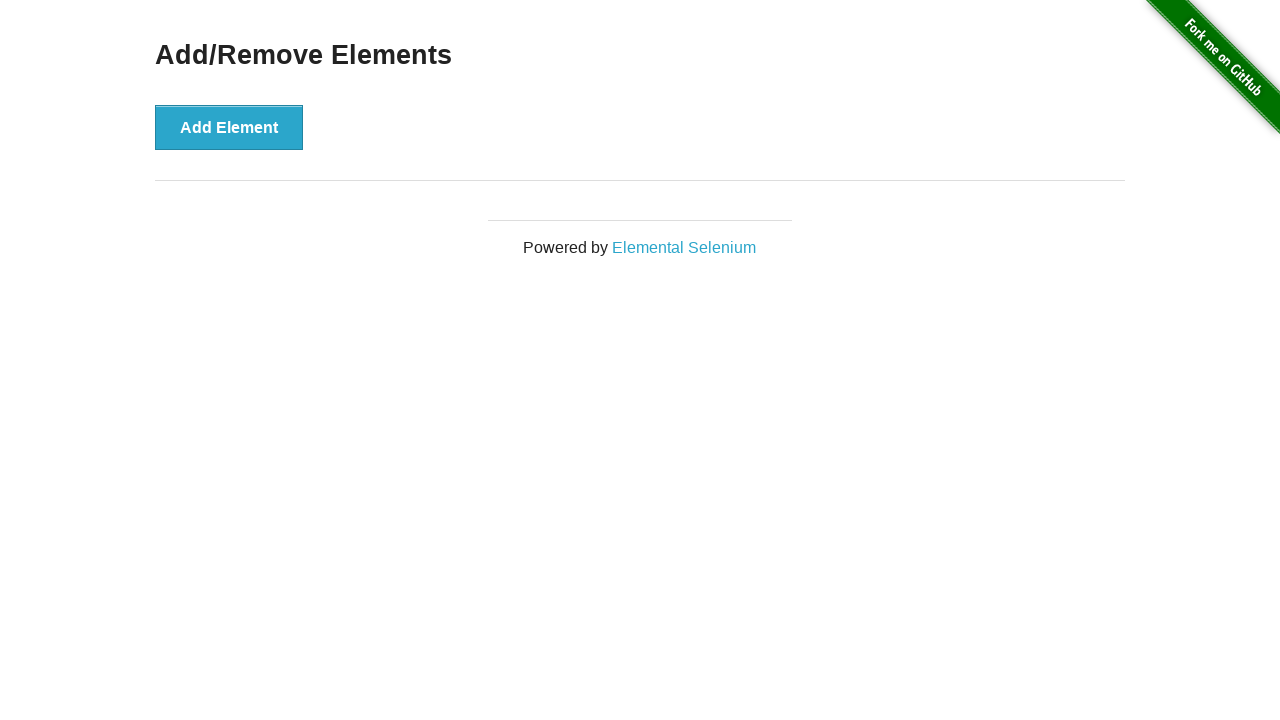

Add/Remove Elements page loaded successfully
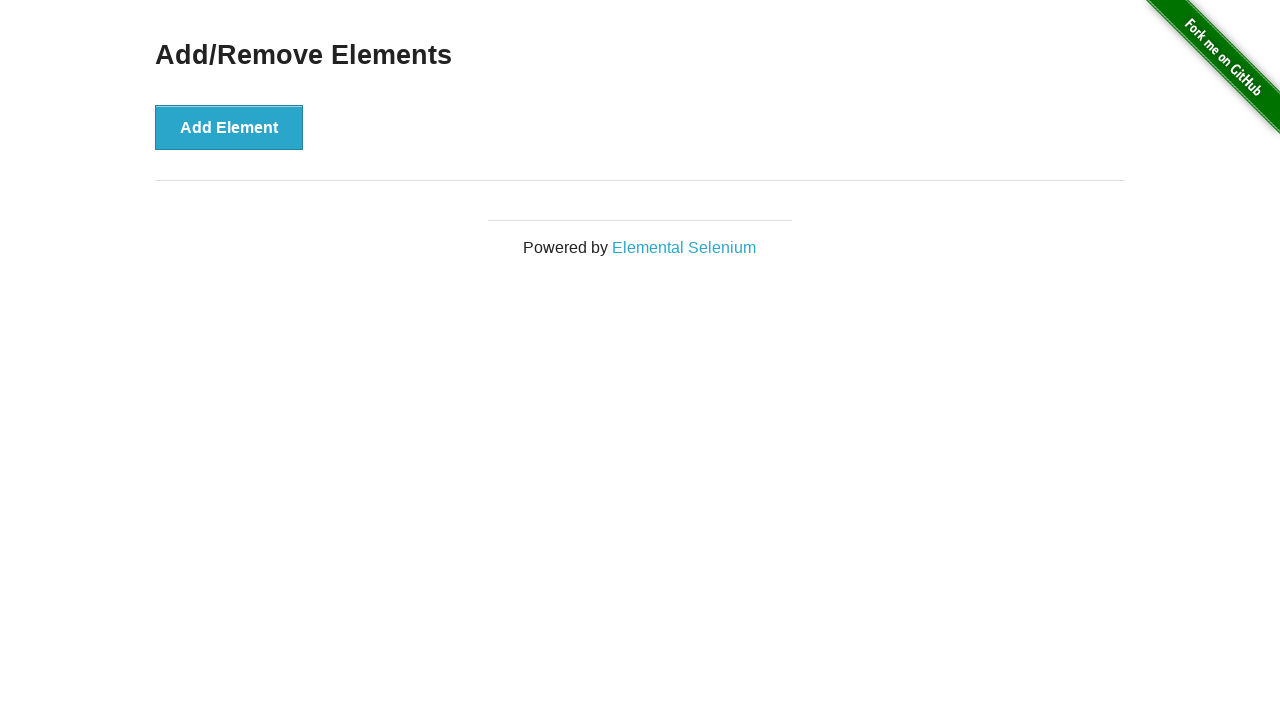

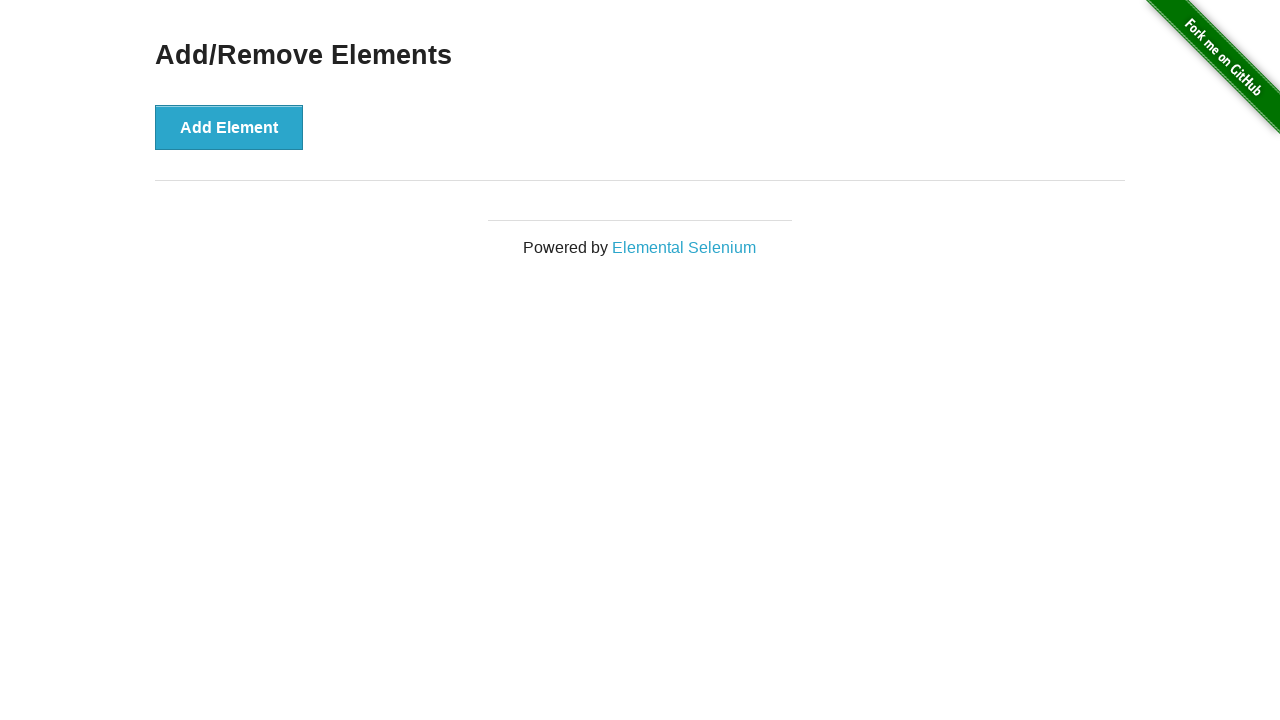